Clicks a radio button on the sample testing page

Starting URL: http://artoftesting.com/sampleSiteForSelenium.html

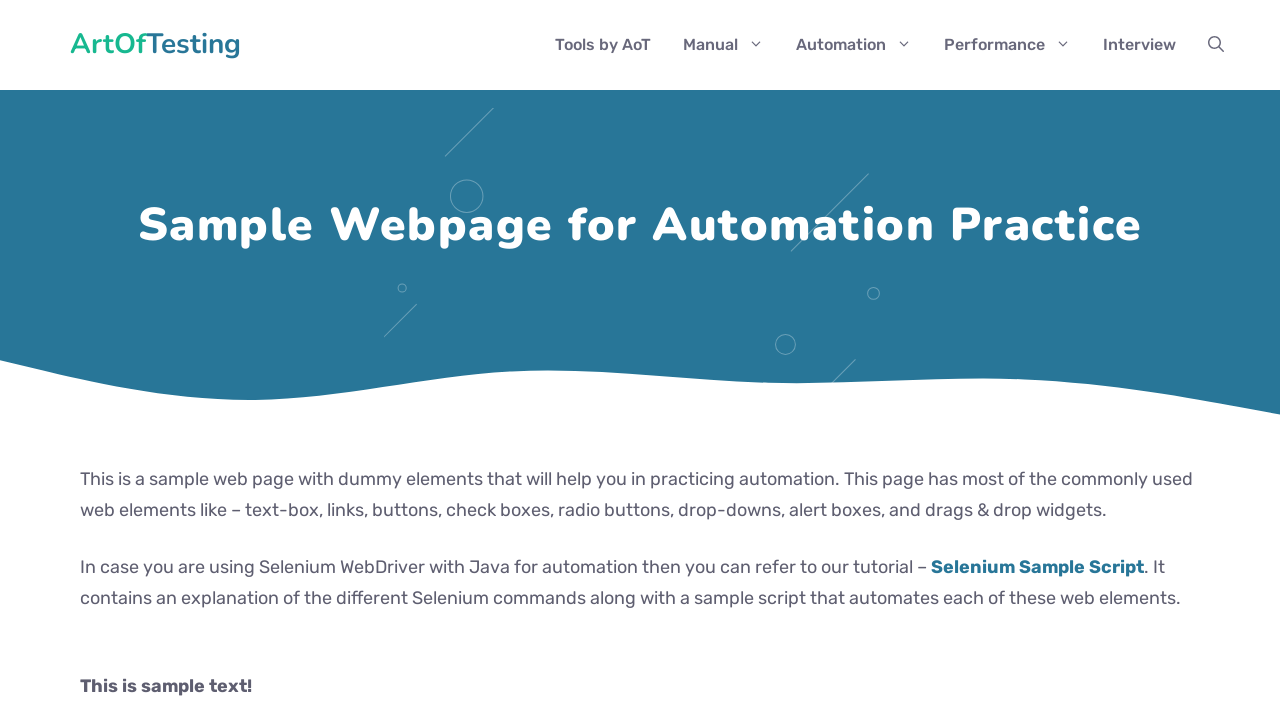

Clicked the male radio button at (86, 360) on //*[@id="male"]
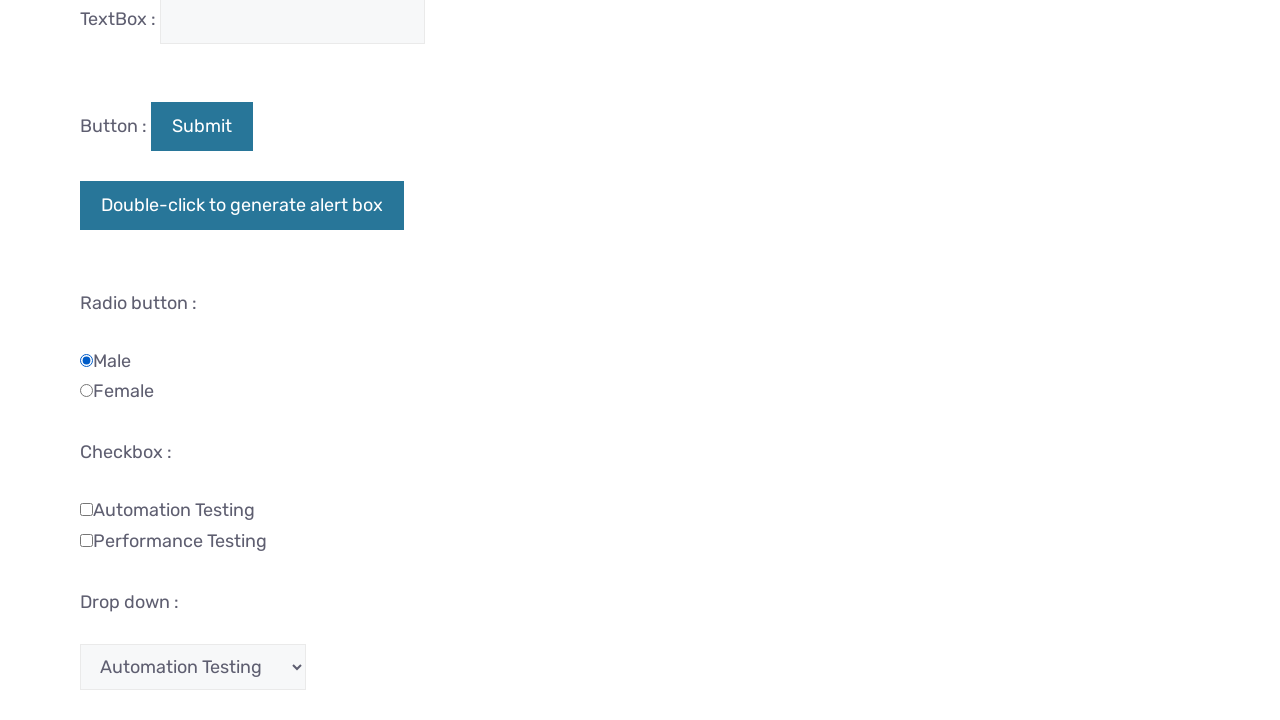

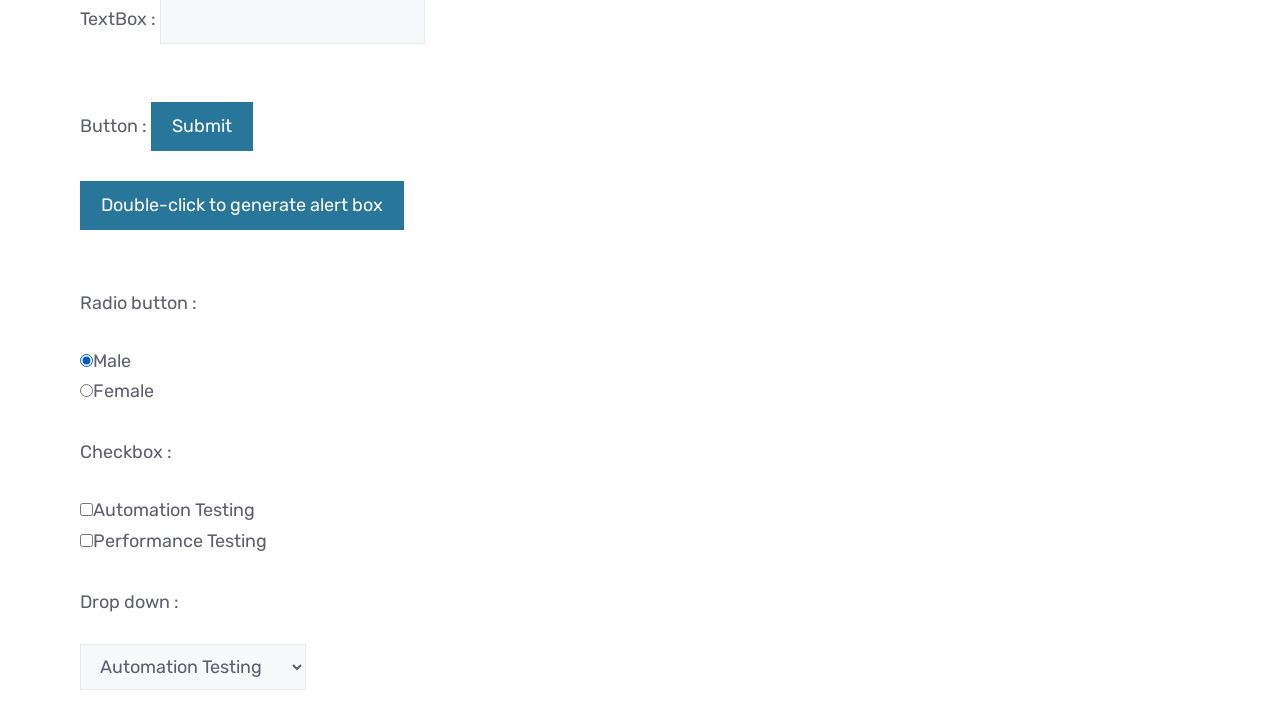